Tests flight booking form by selecting currency from dropdown, incrementing passenger count, and enabling student discount checkbox

Starting URL: https://rahulshettyacademy.com/dropdownsPractise/

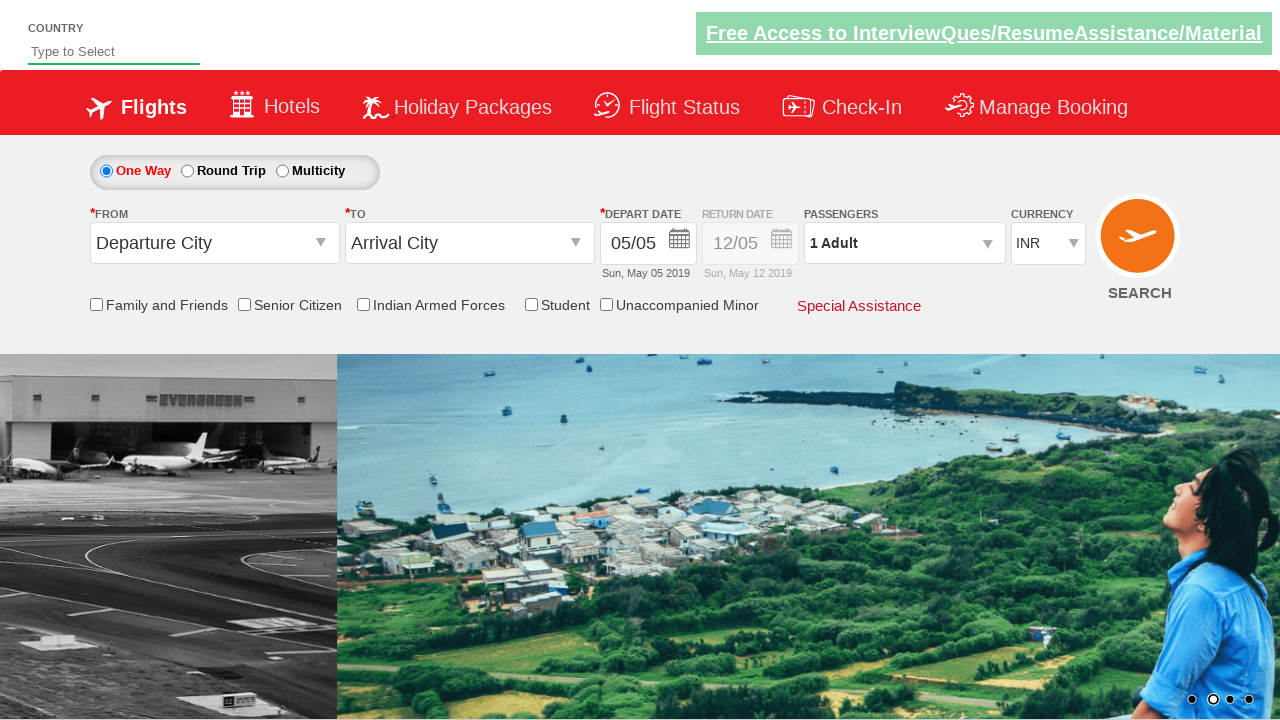

Selected AED currency from dropdown (index 3) on #ctl00_mainContent_DropDownListCurrency
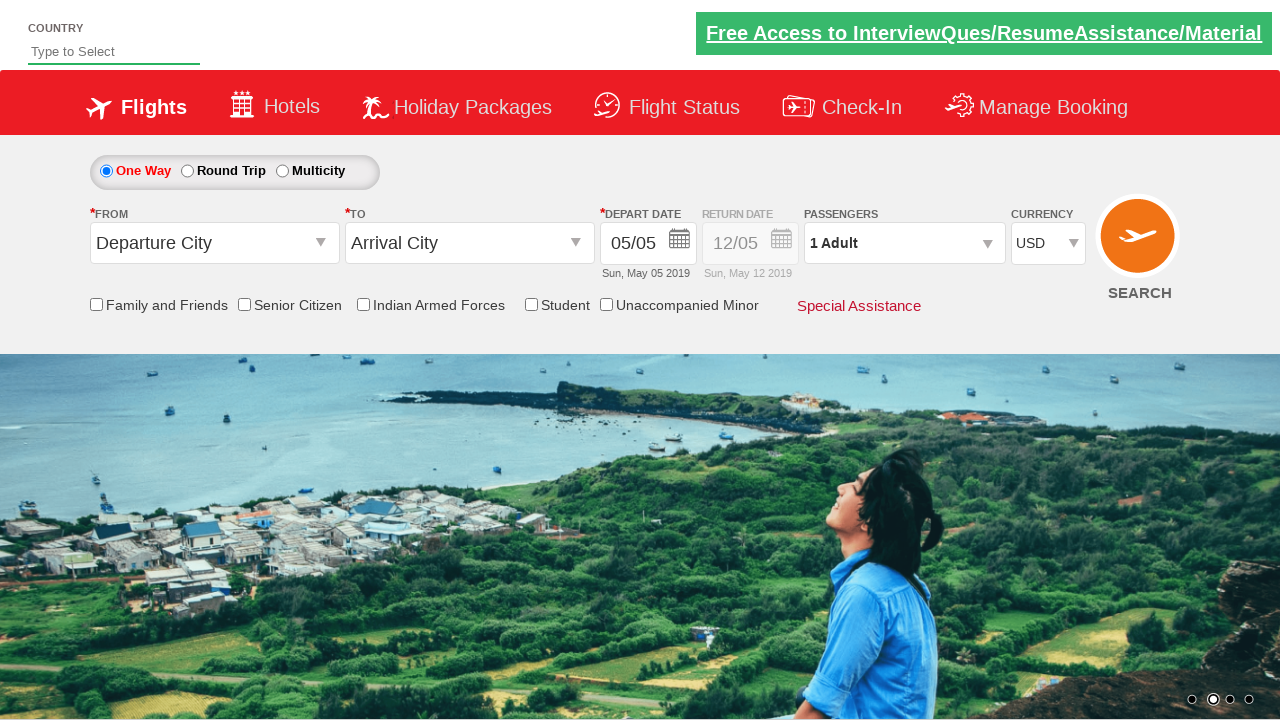

Clicked passenger info dropdown to open at (904, 243) on #divpaxinfo
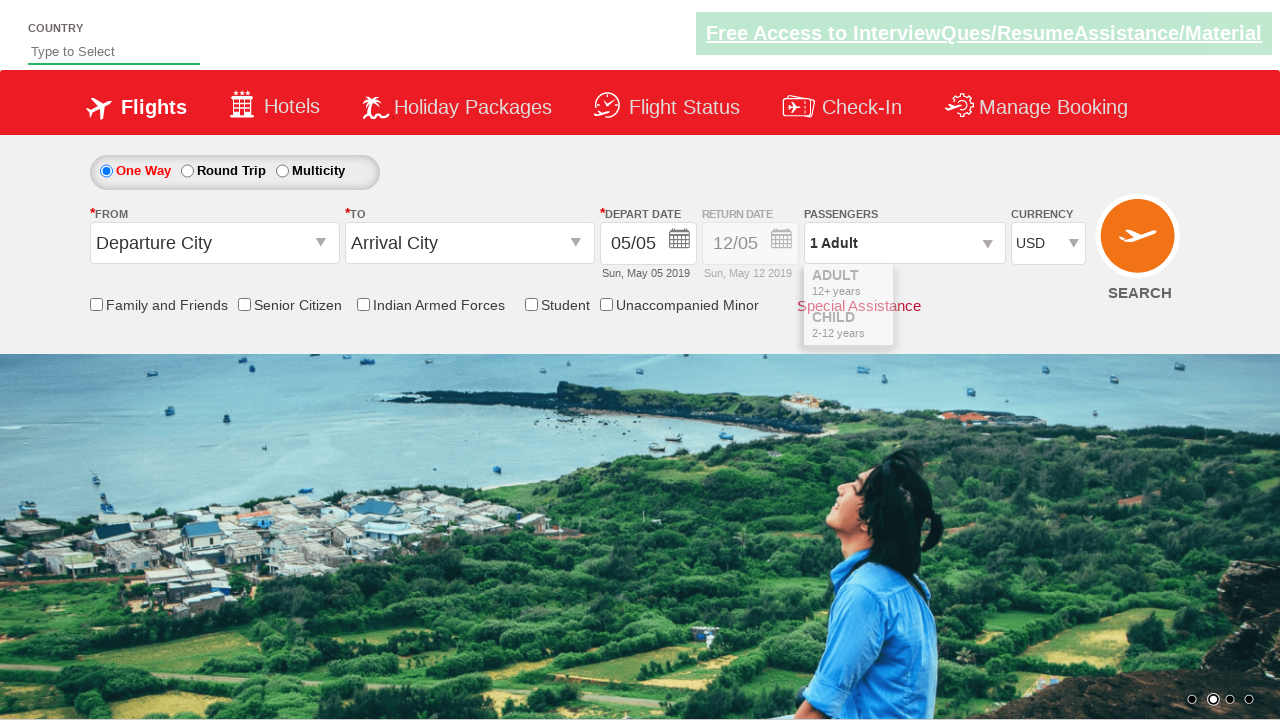

Incremented adult passenger count (iteration 1/5) at (982, 288) on #hrefIncAdt
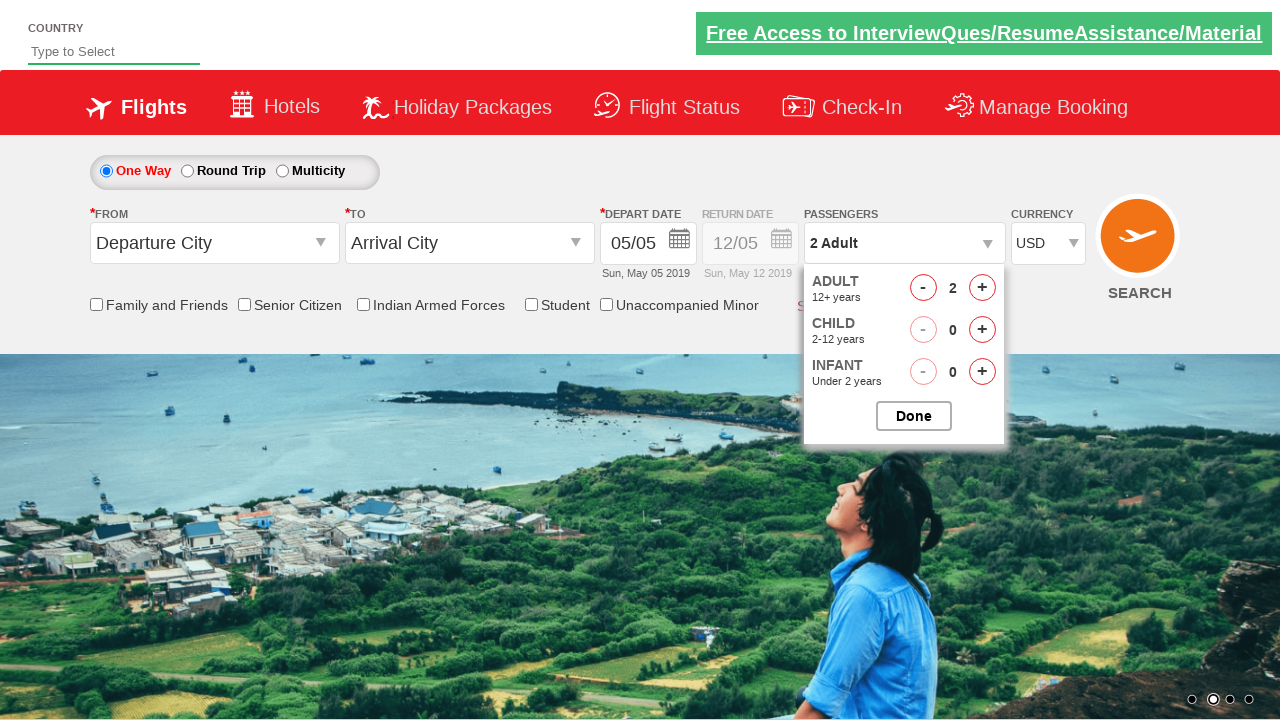

Incremented adult passenger count (iteration 2/5) at (982, 288) on #hrefIncAdt
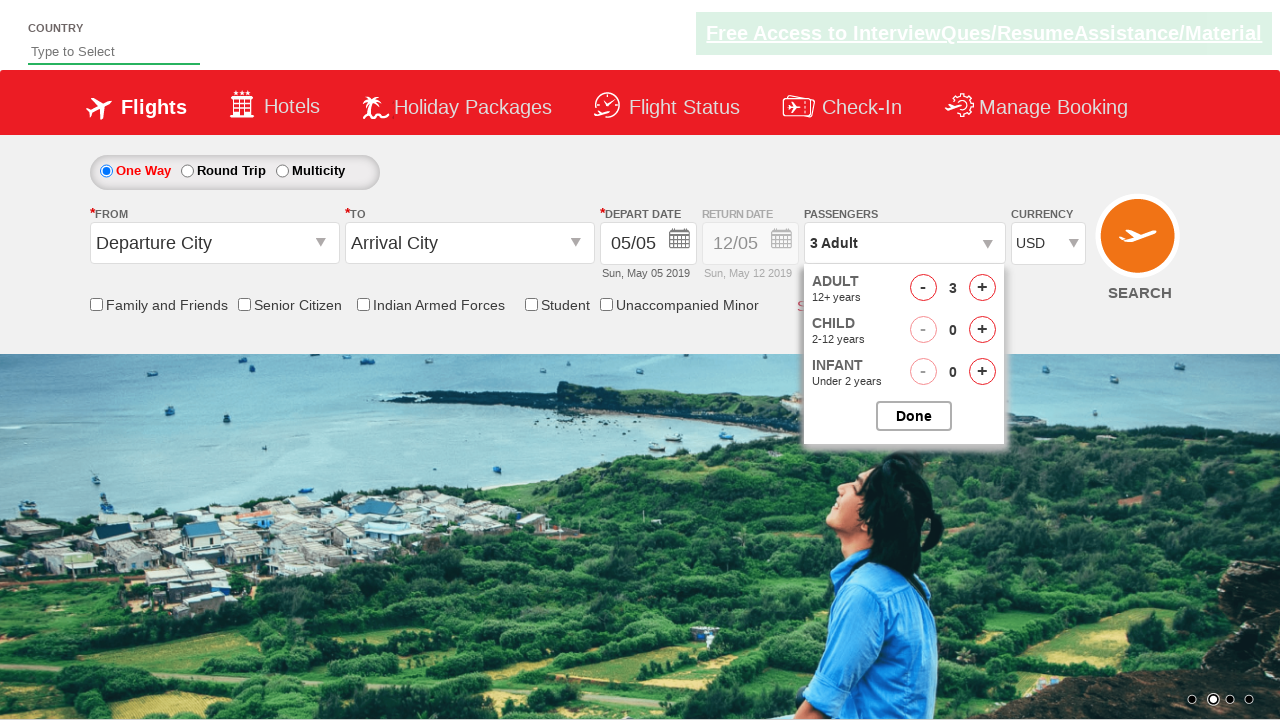

Incremented adult passenger count (iteration 3/5) at (982, 288) on #hrefIncAdt
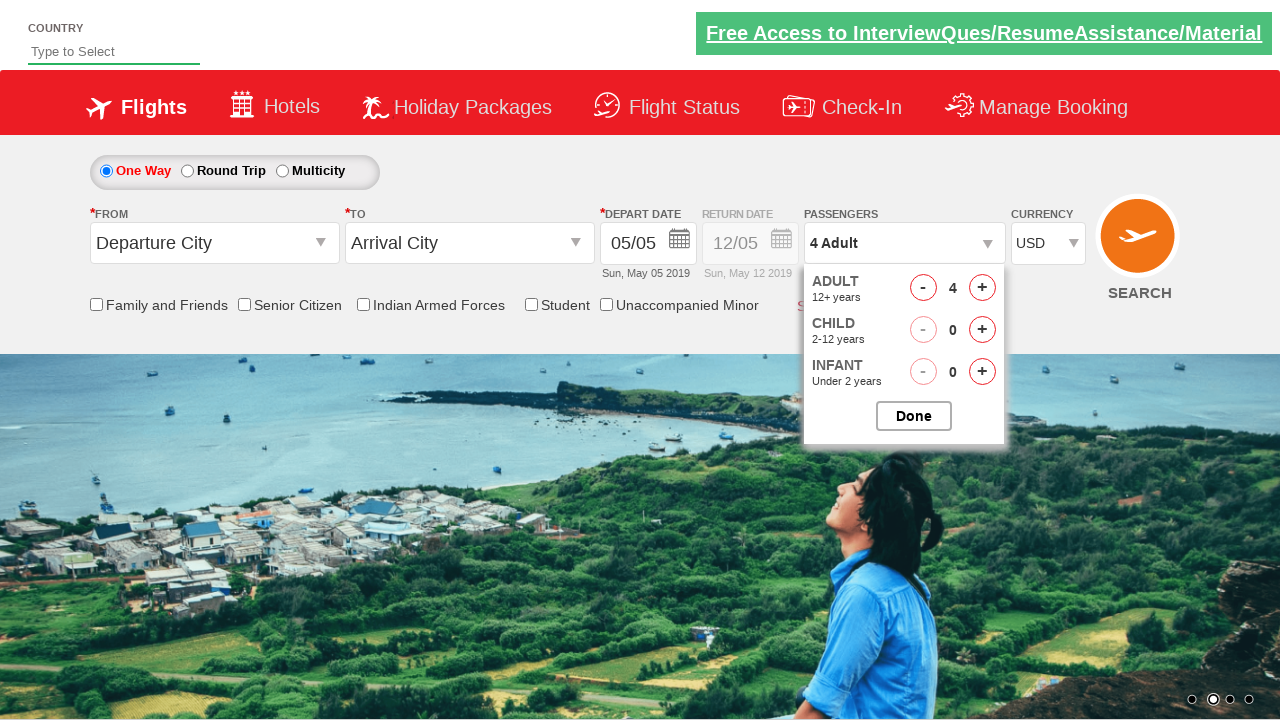

Incremented adult passenger count (iteration 4/5) at (982, 288) on #hrefIncAdt
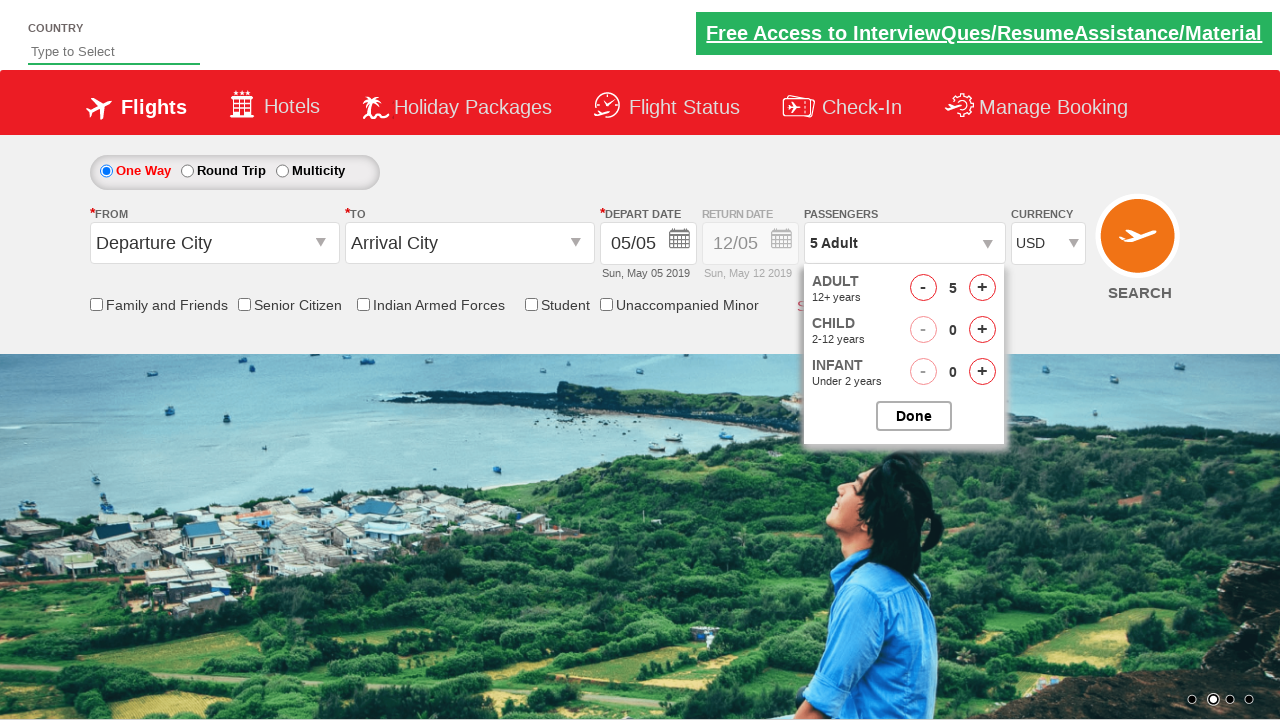

Incremented adult passenger count (iteration 5/5) at (982, 288) on #hrefIncAdt
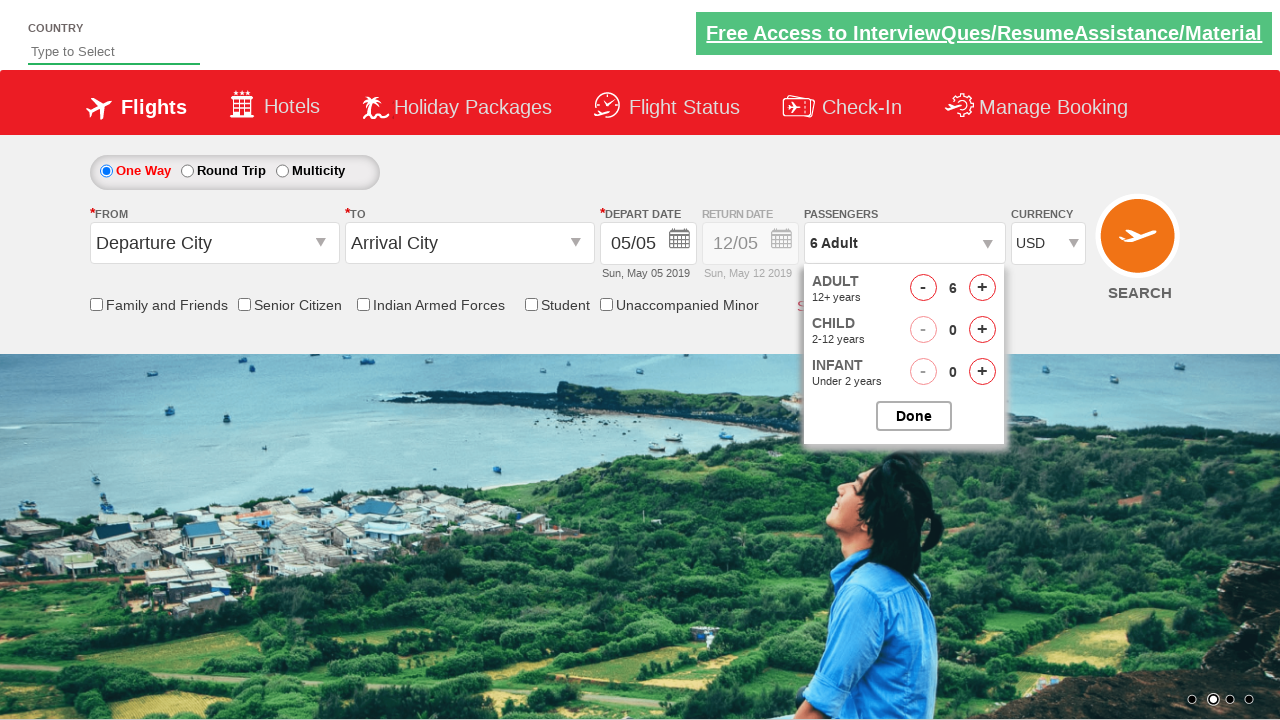

Closed passenger options panel at (914, 416) on #btnclosepaxoption
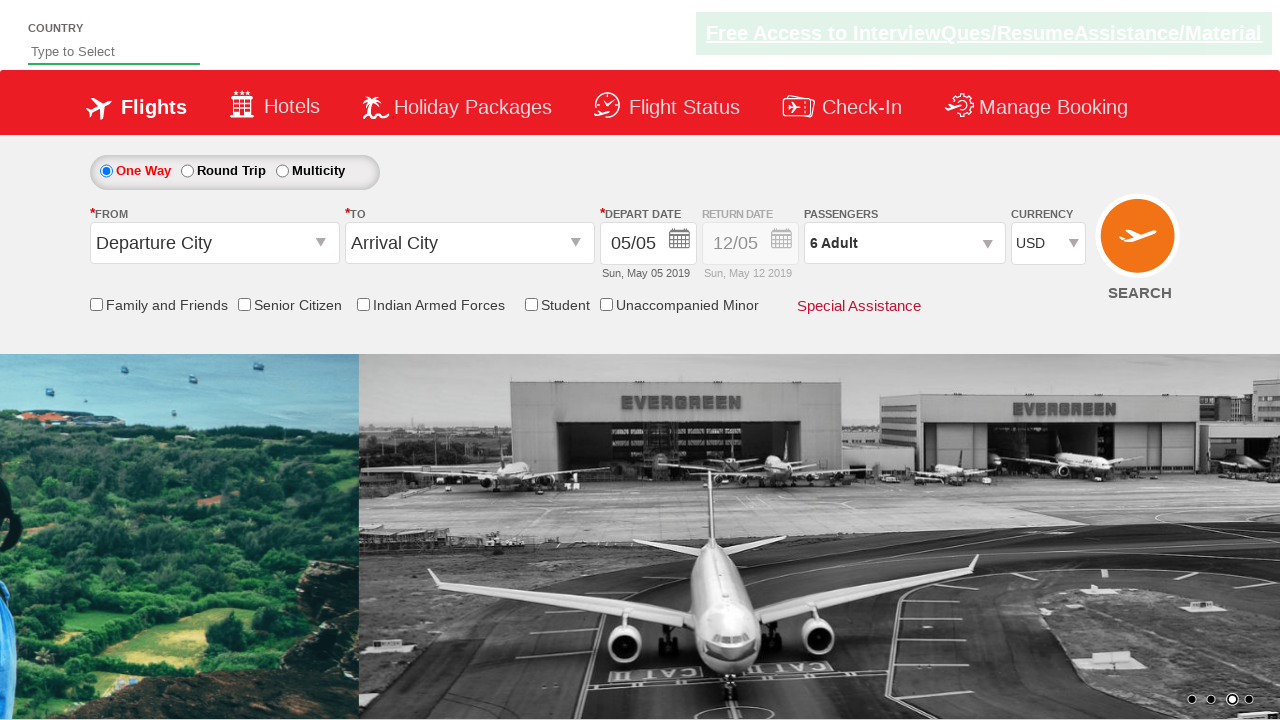

Enabled student discount checkbox at (531, 304) on #ctl00_mainContent_chk_StudentDiscount
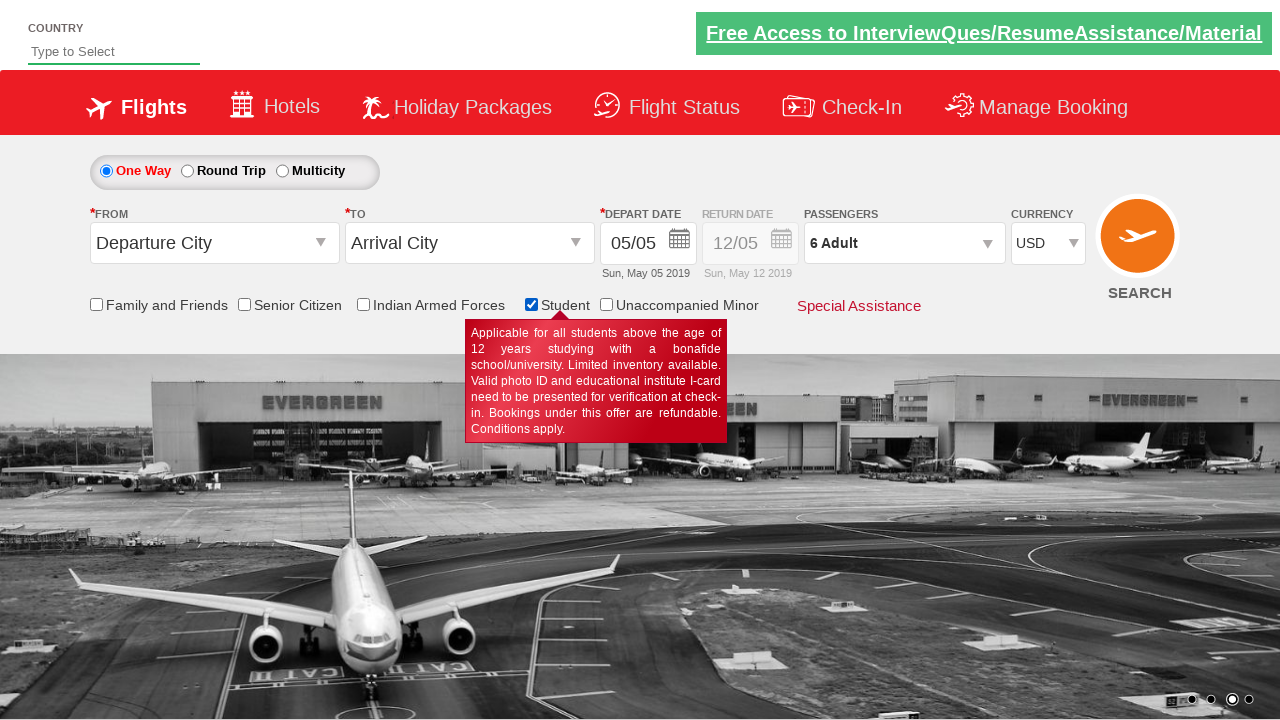

Waited for page to process selections
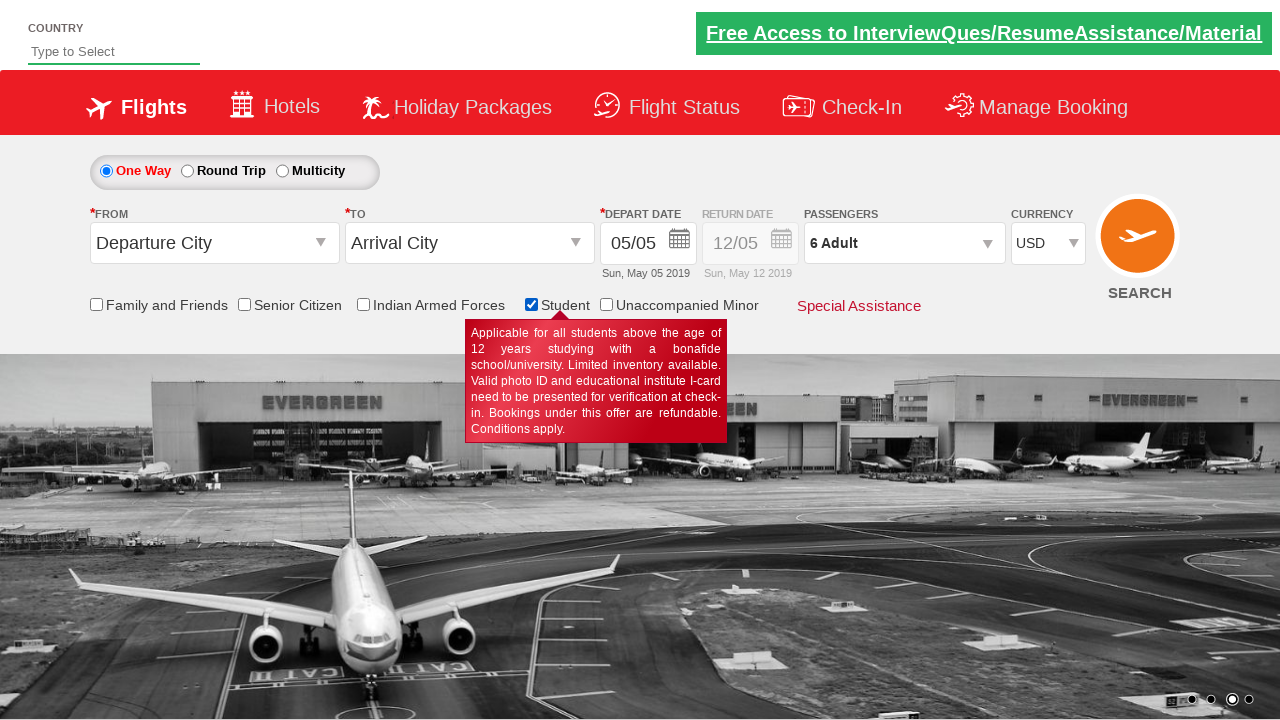

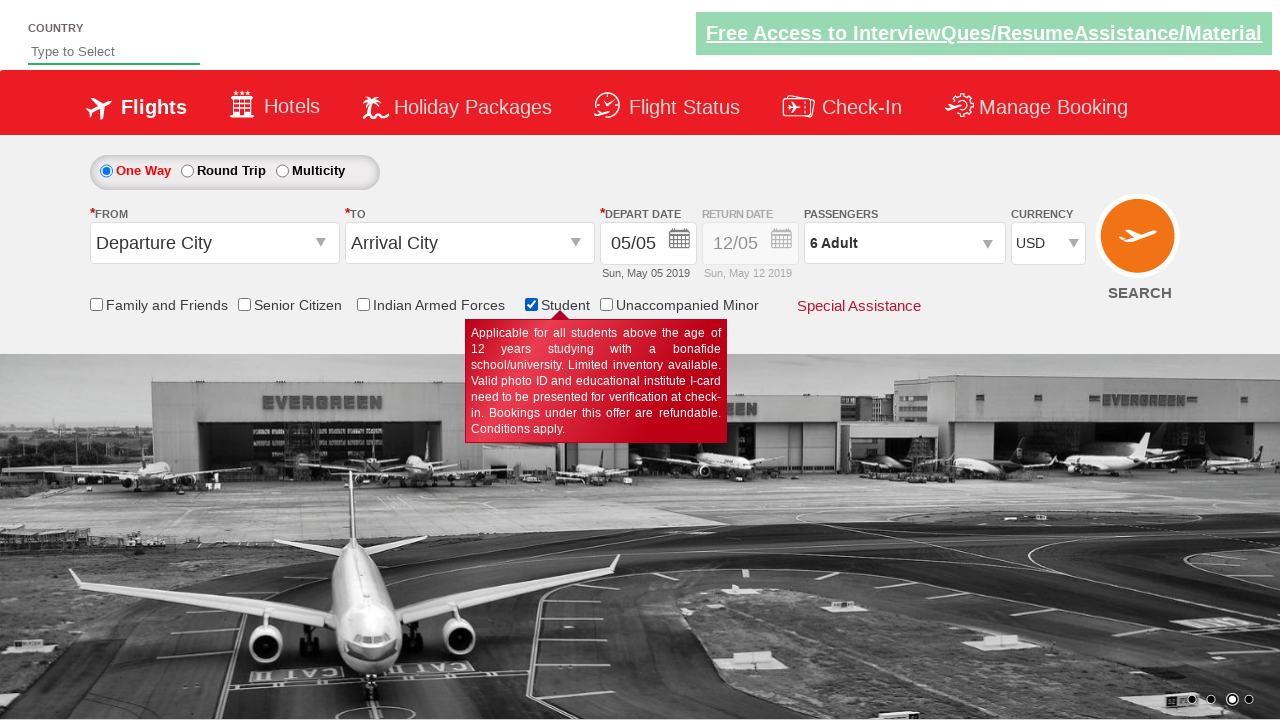